Tests jQuery UI drag and drop functionality by dragging an element from source to target location

Starting URL: https://jqueryui.com/droppable/

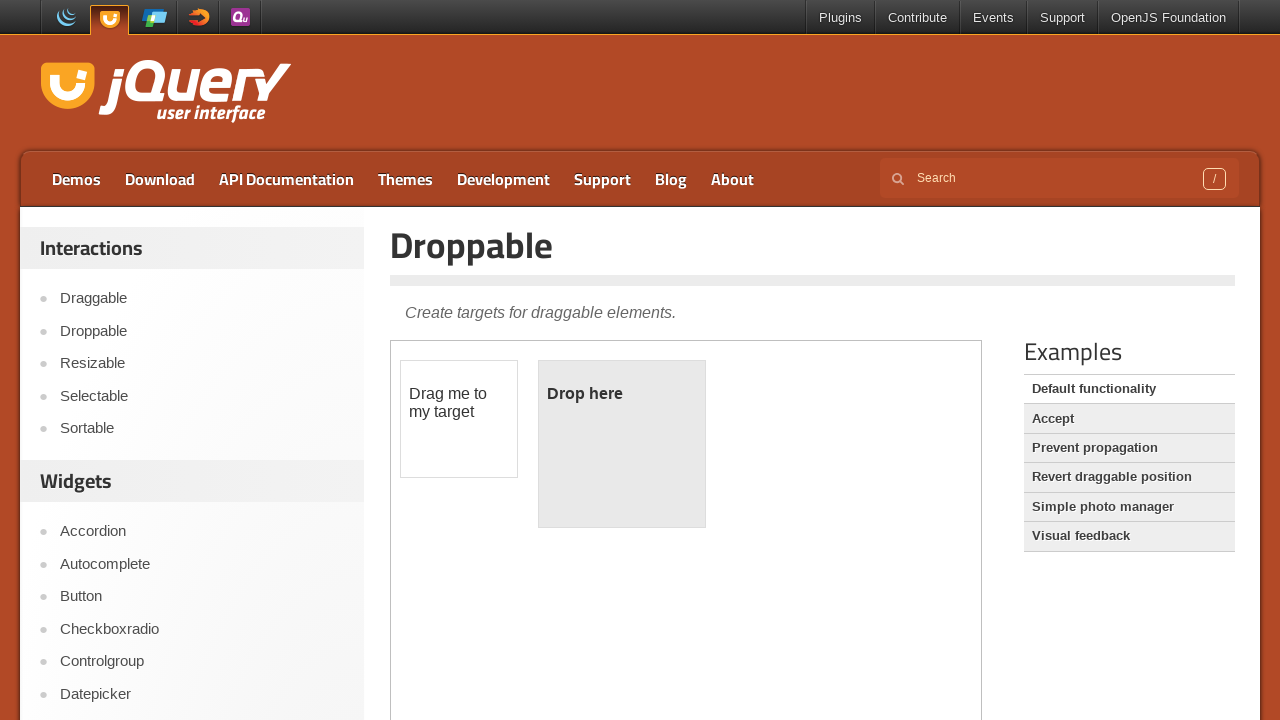

Located demo iframe
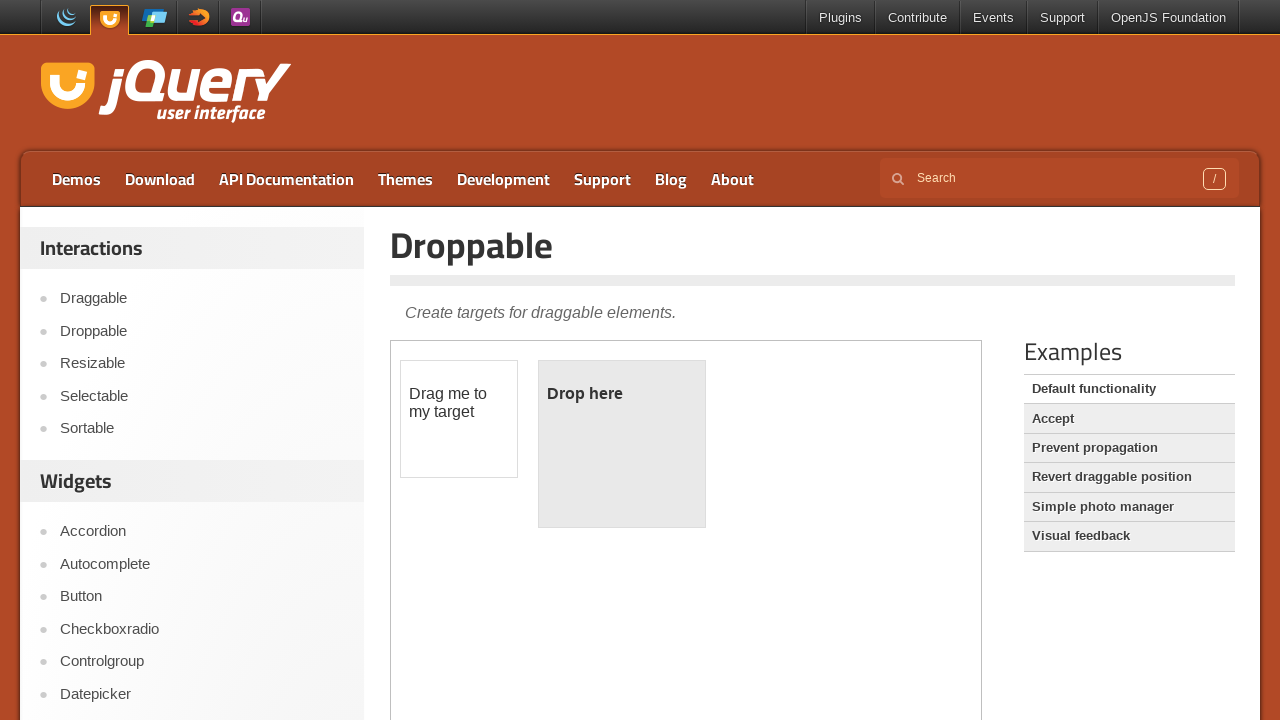

Located draggable element
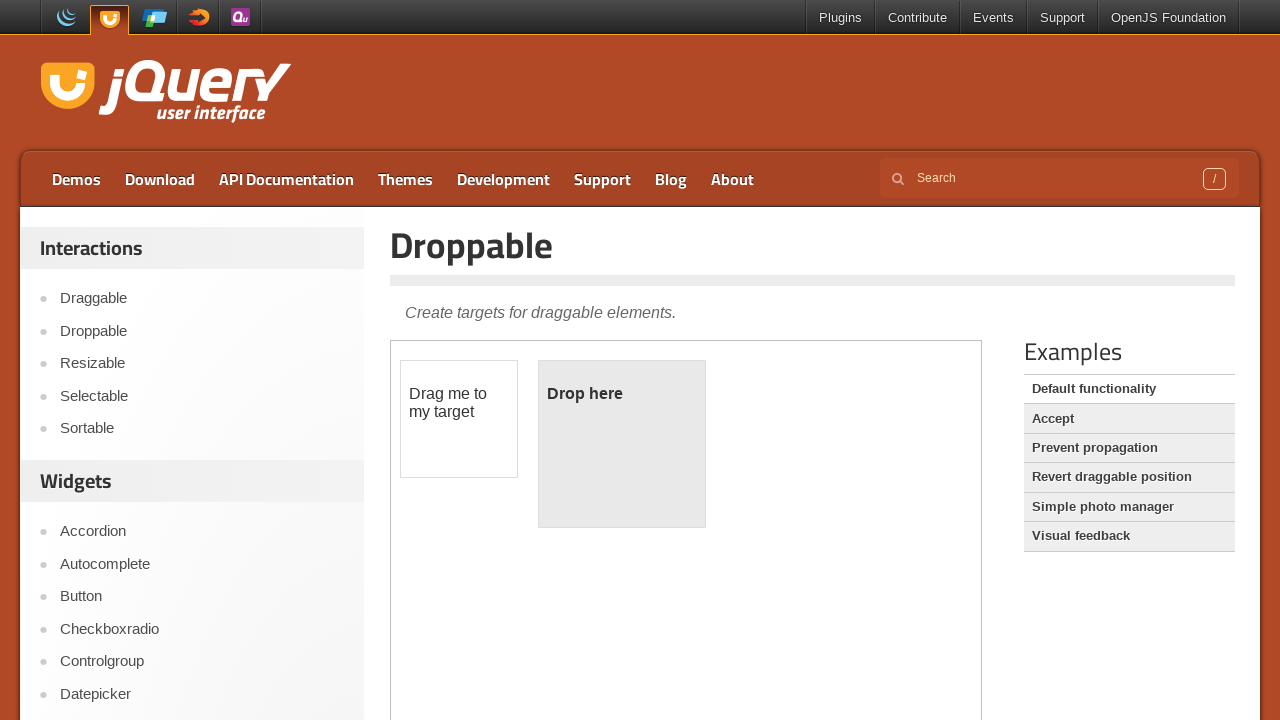

Located droppable target area
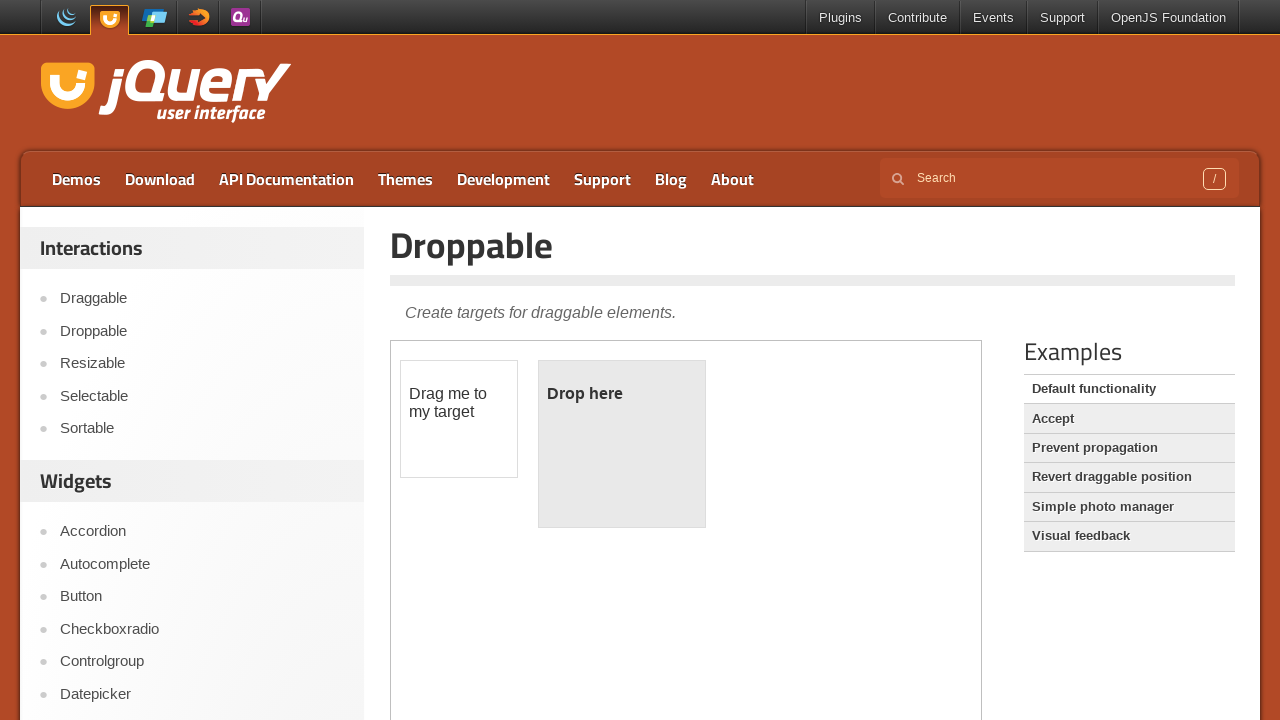

Dragged element to droppable target at (622, 444)
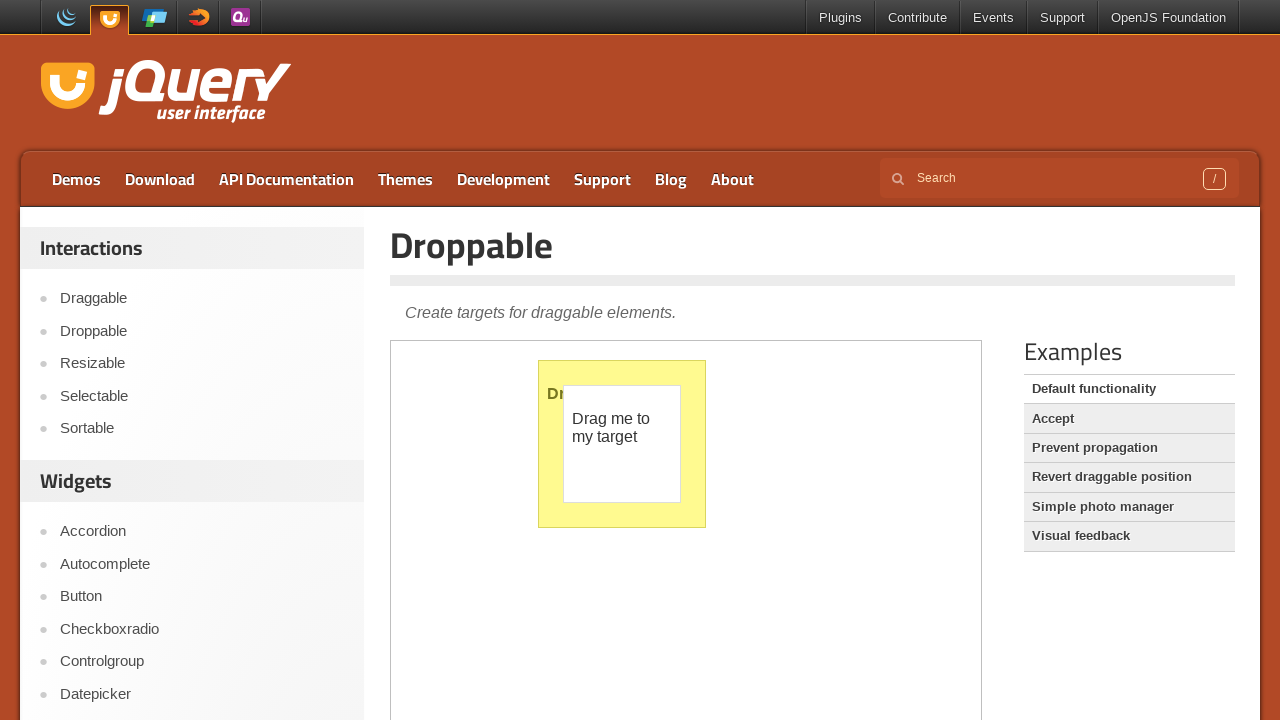

Verified drop was successful - droppable element now shows 'Dropped!' text
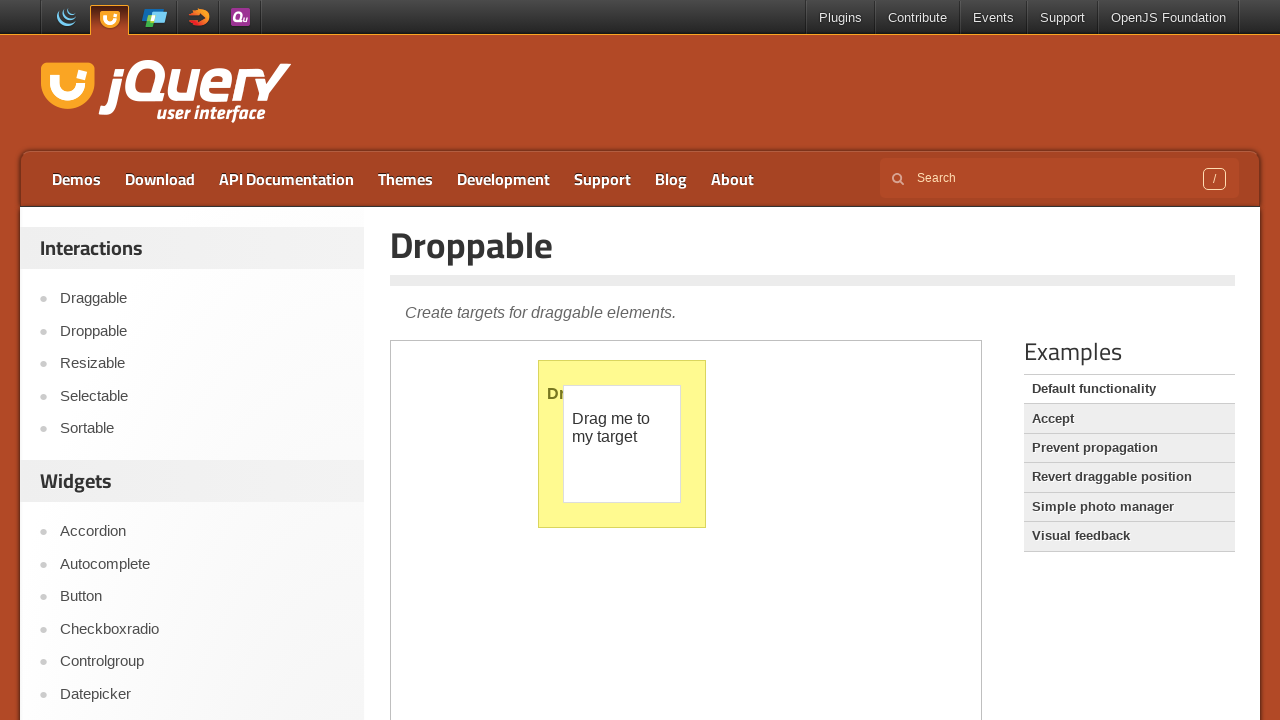

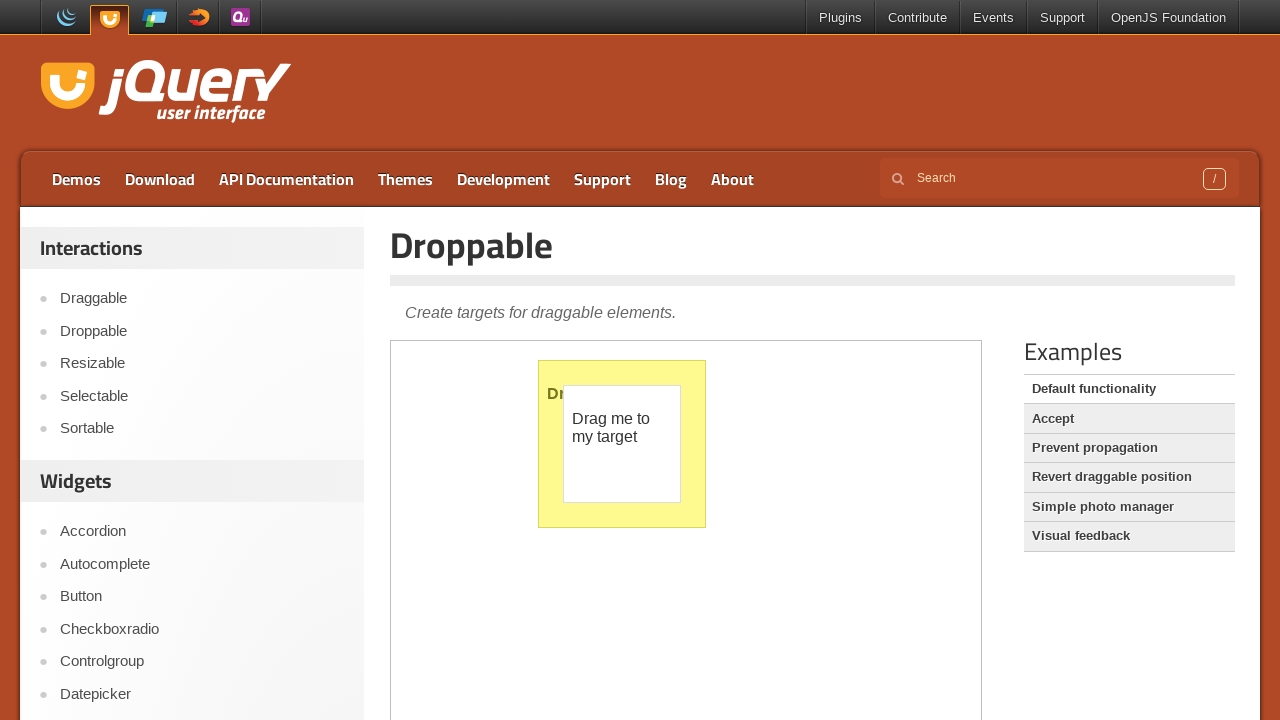